Tests drag and drop functionality by dragging a draggable element onto a droppable target within an iframe on the jQuery UI demo page.

Starting URL: https://jqueryui.com/droppable/

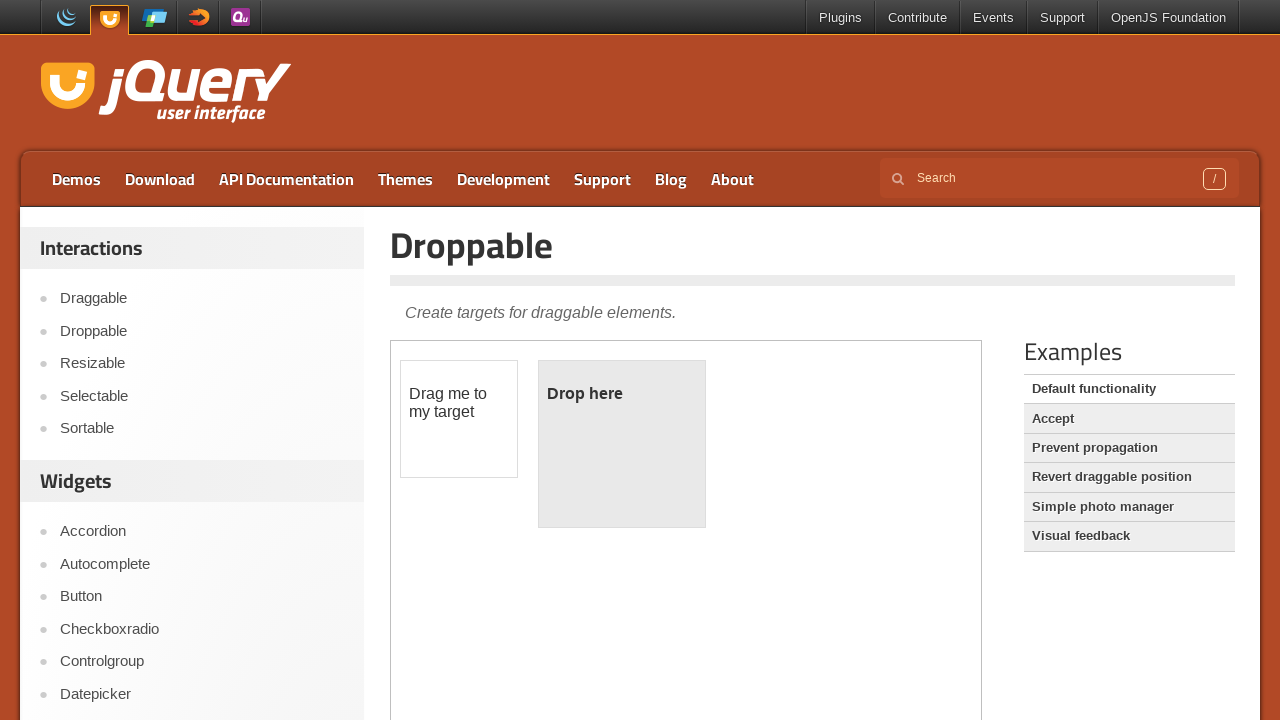

Navigated to jQuery UI droppable demo page
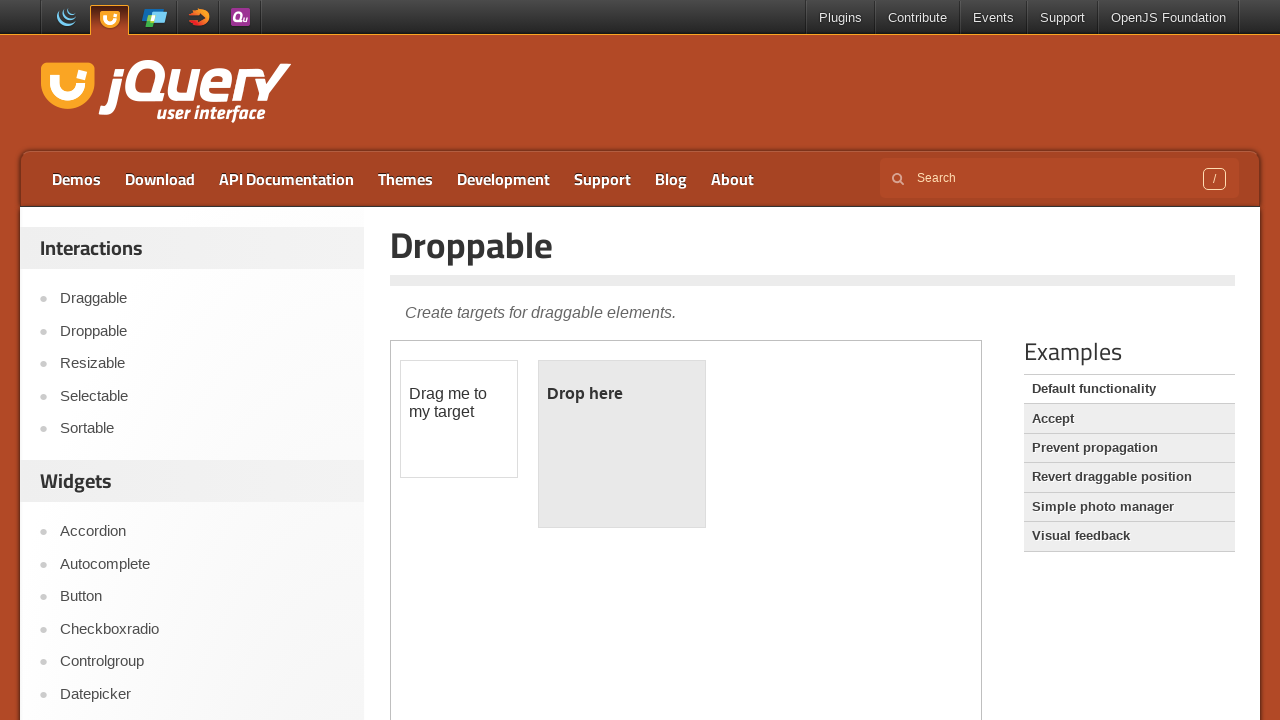

Located and switched to the demo iframe
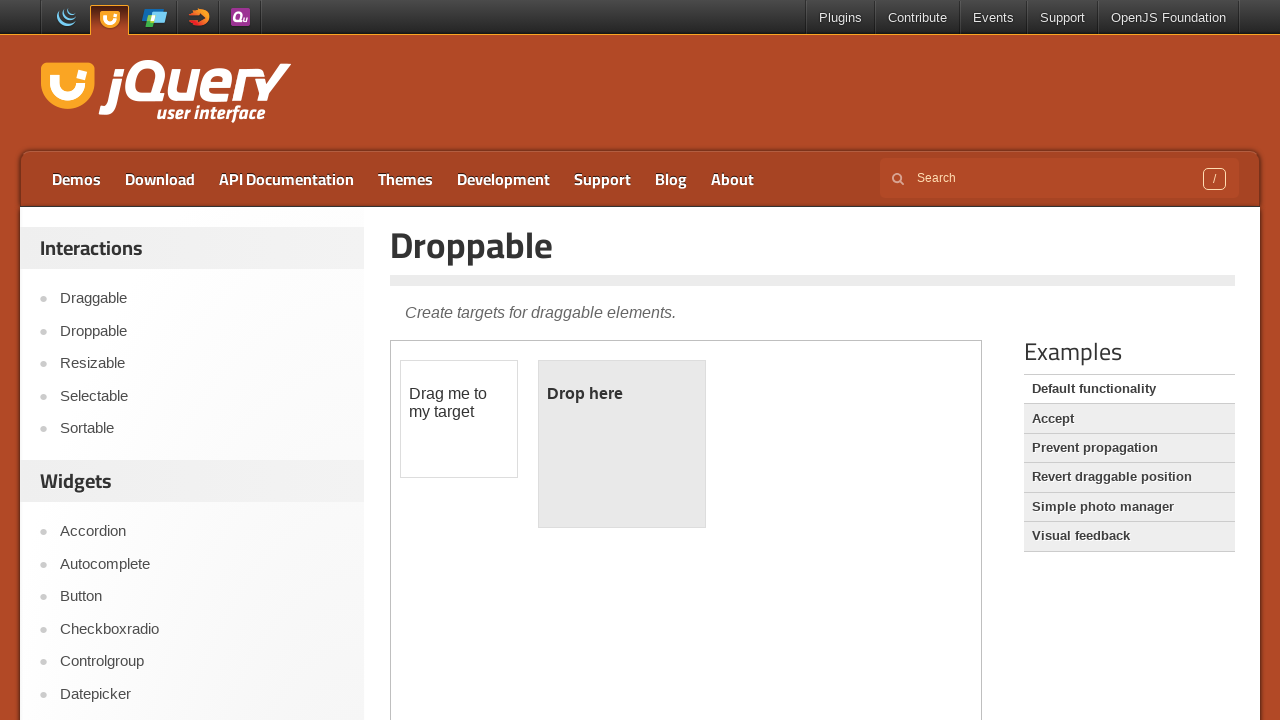

Located the draggable element
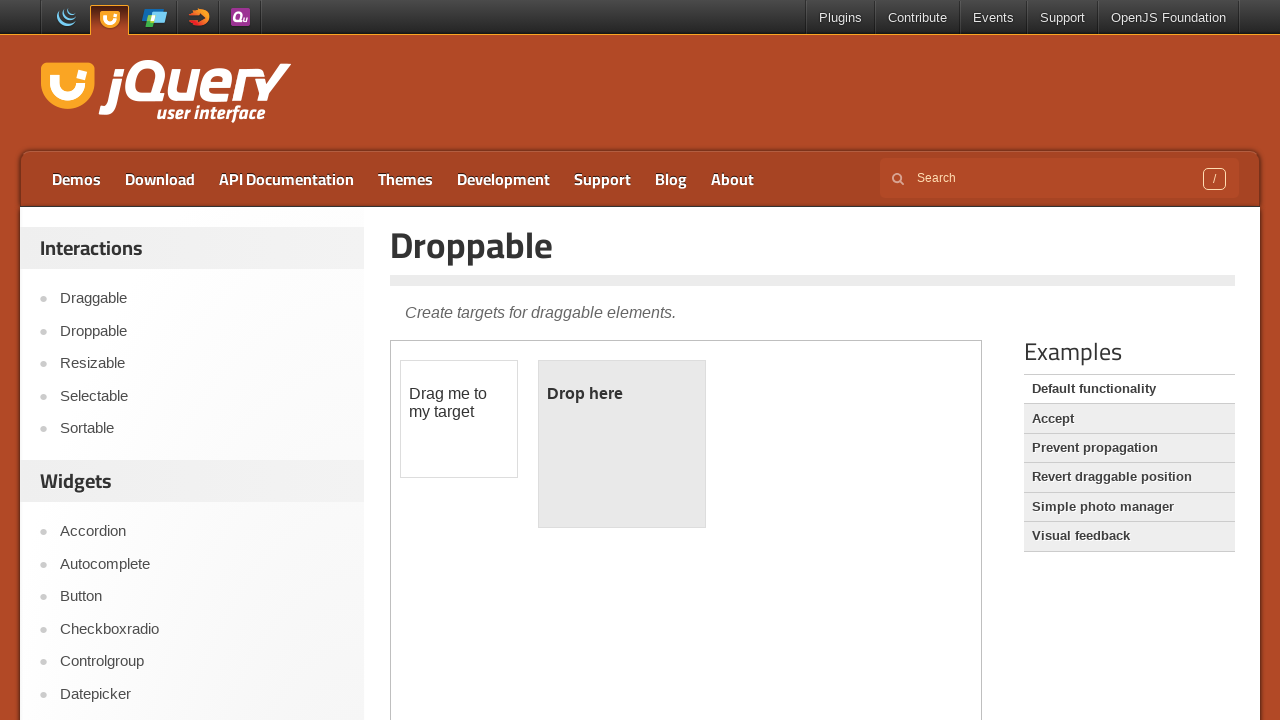

Located the droppable target element
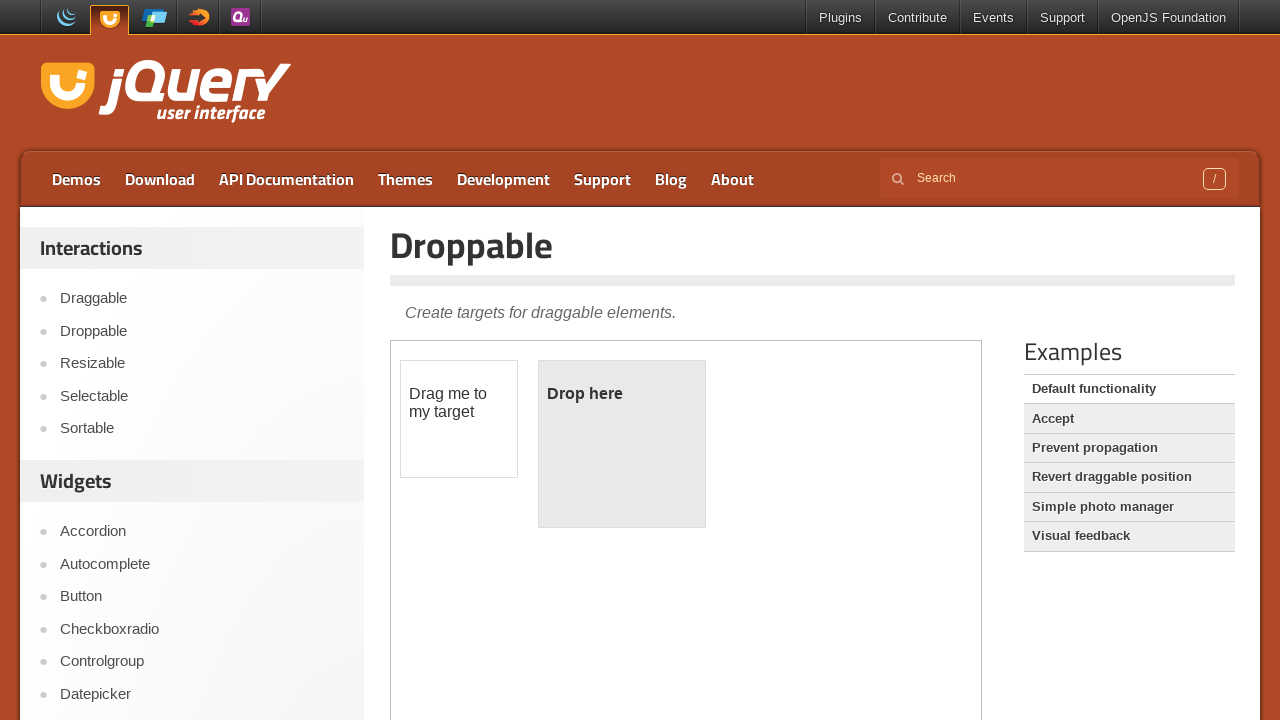

Dragged the draggable element onto the droppable target at (622, 444)
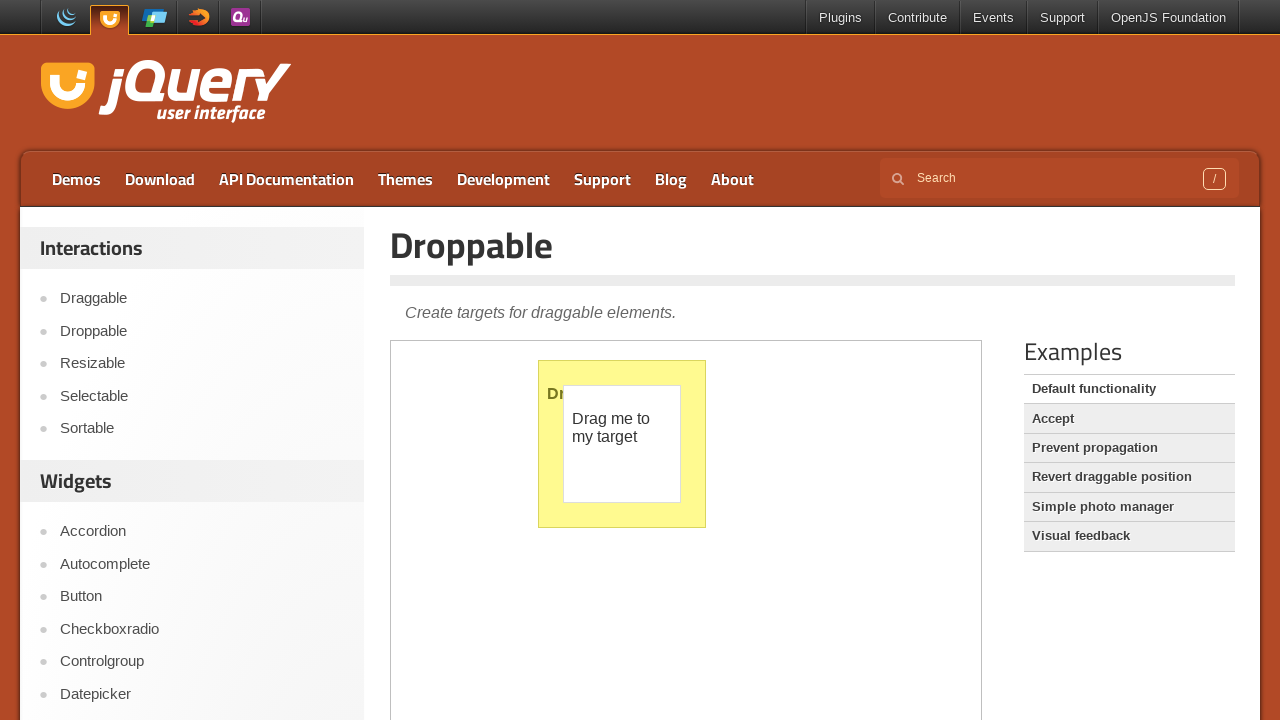

Waited 1500ms for drag and drop animation to complete
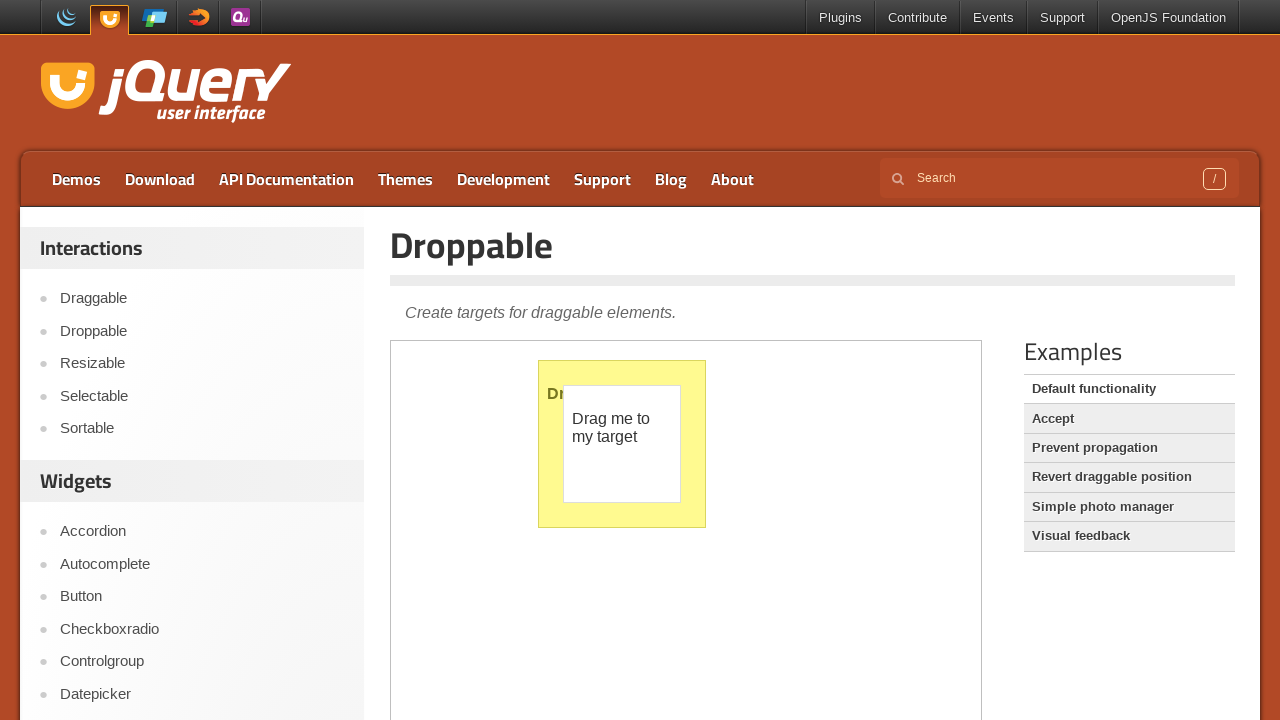

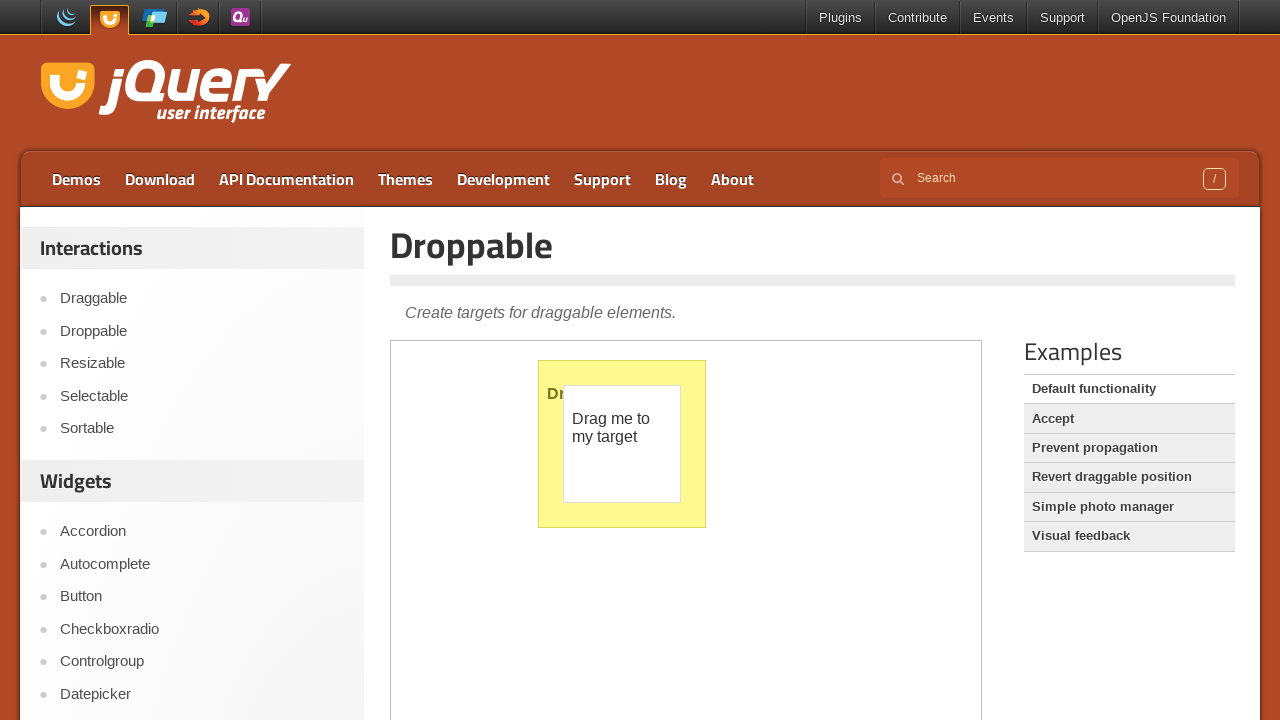